Tests injecting jQuery and jQuery Growl library into a page via JavaScript execution, then displays a growl notification message on the page.

Starting URL: http://the-internet.herokuapp.com

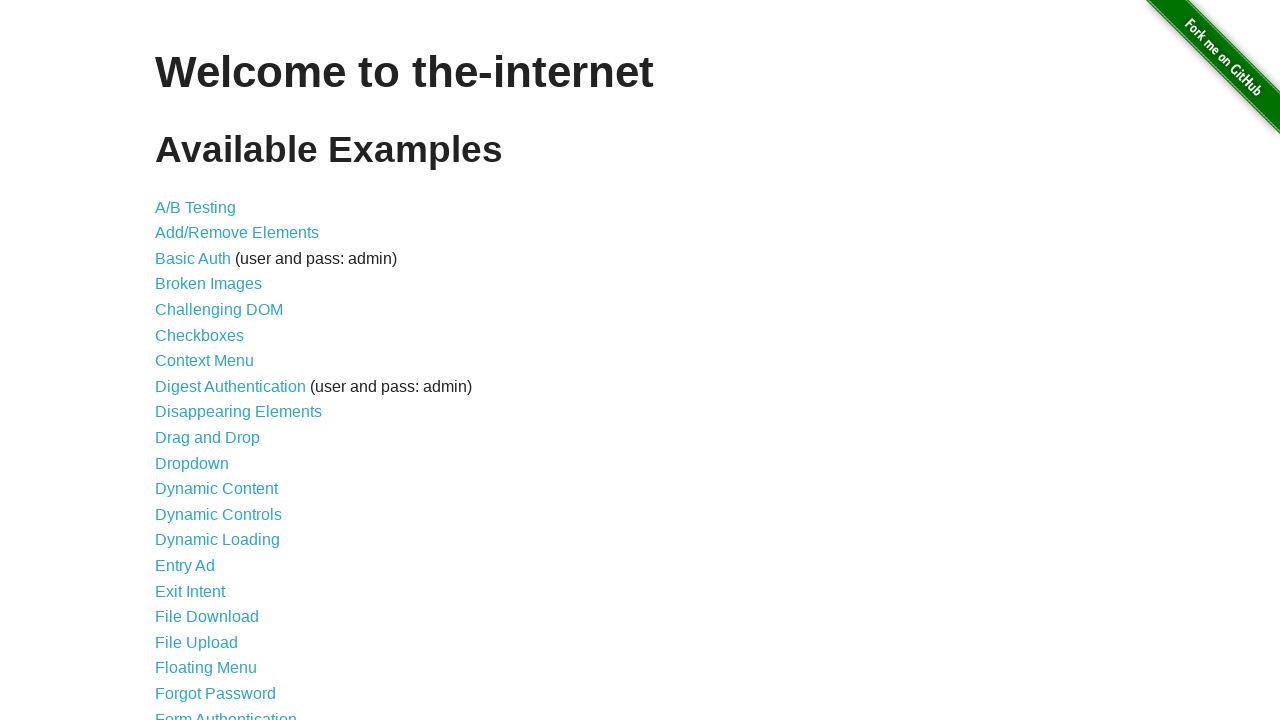

Injected jQuery library into the page
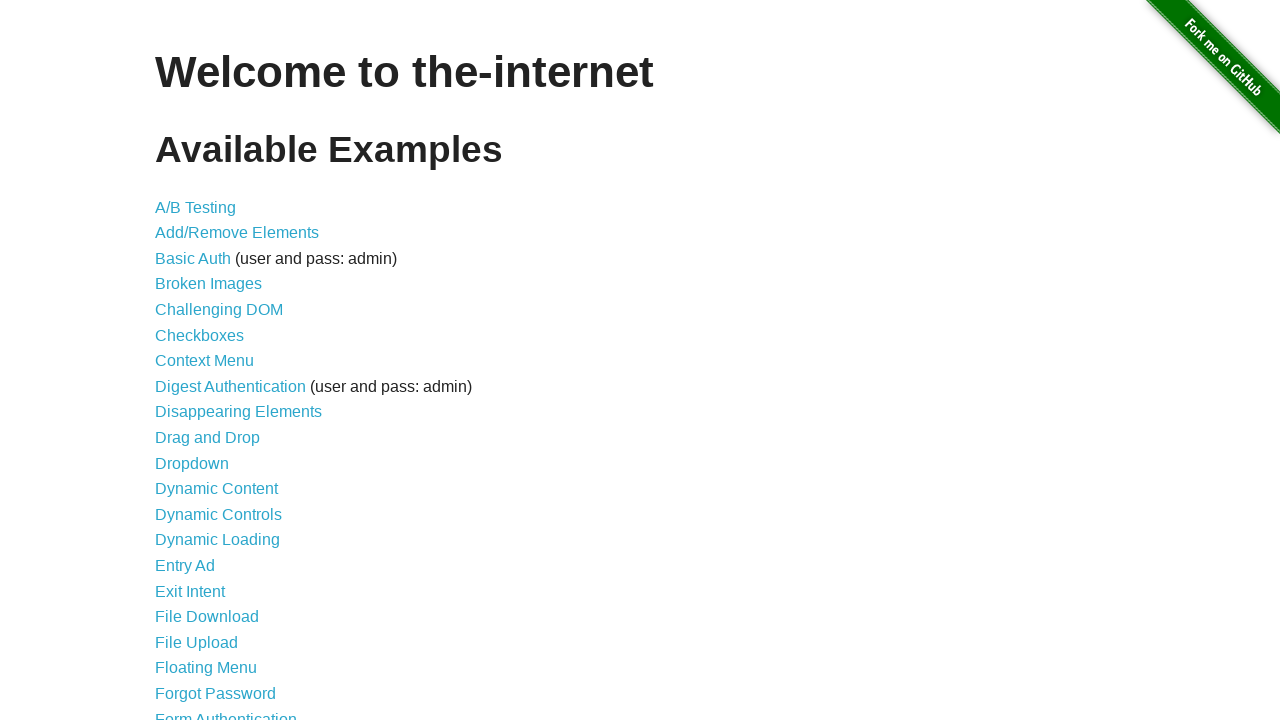

jQuery library finished loading
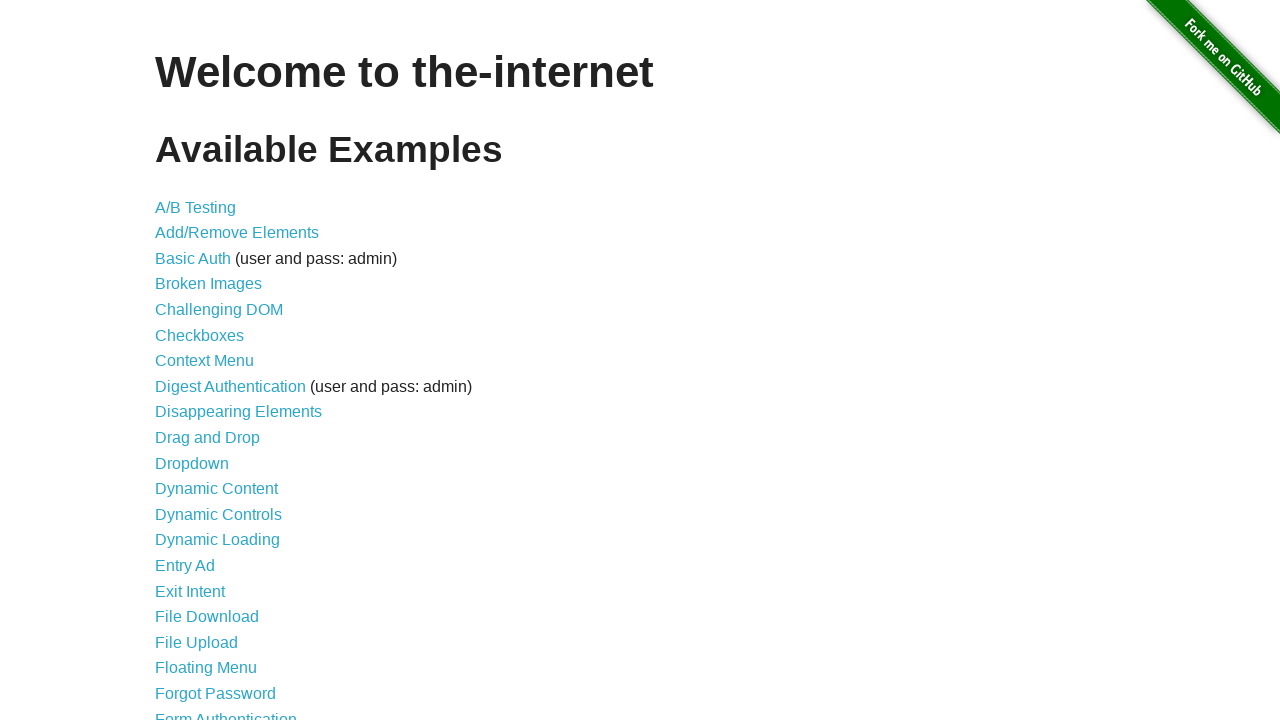

Injected jQuery Growl library script into the page
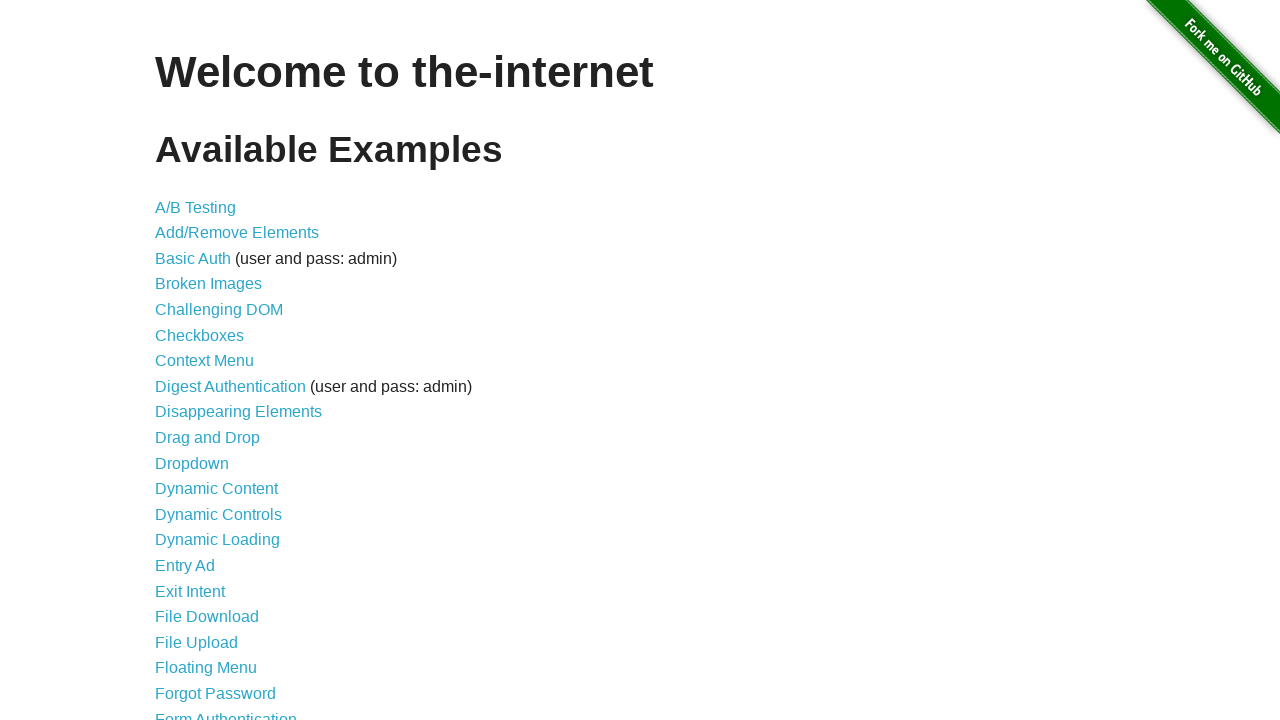

Injected jQuery Growl CSS styles into the page
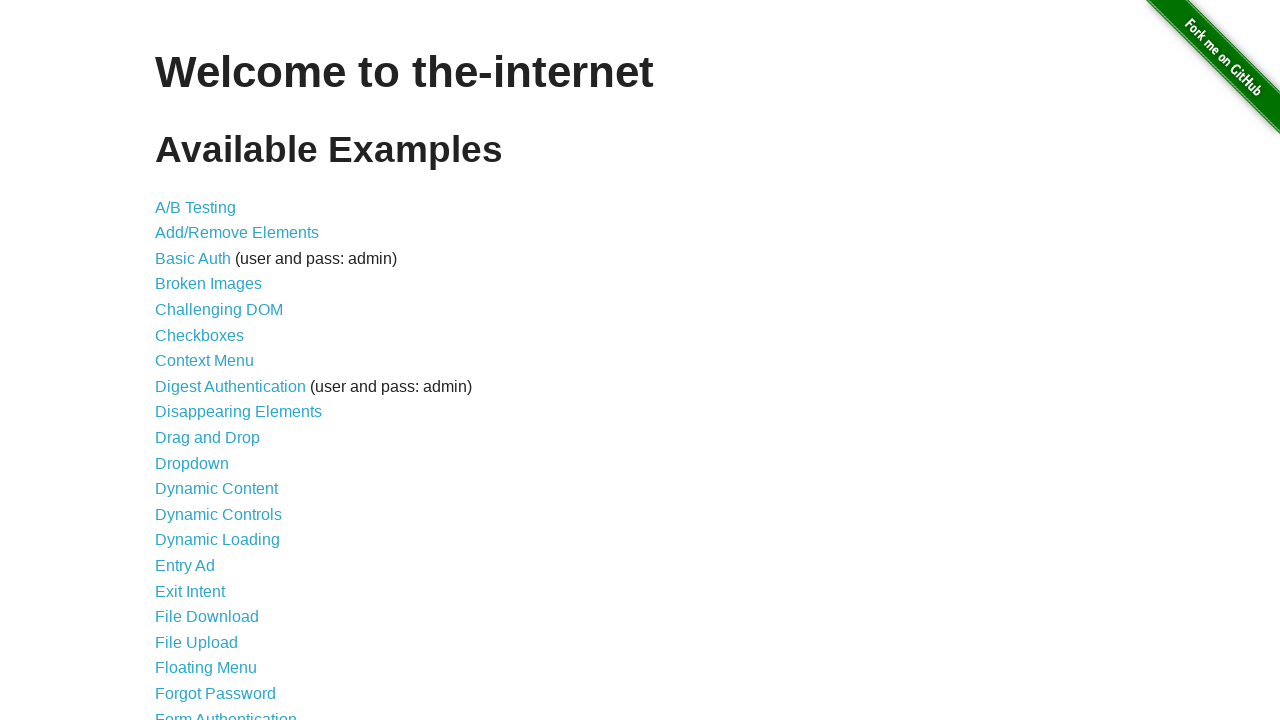

jQuery Growl library finished loading and is ready to use
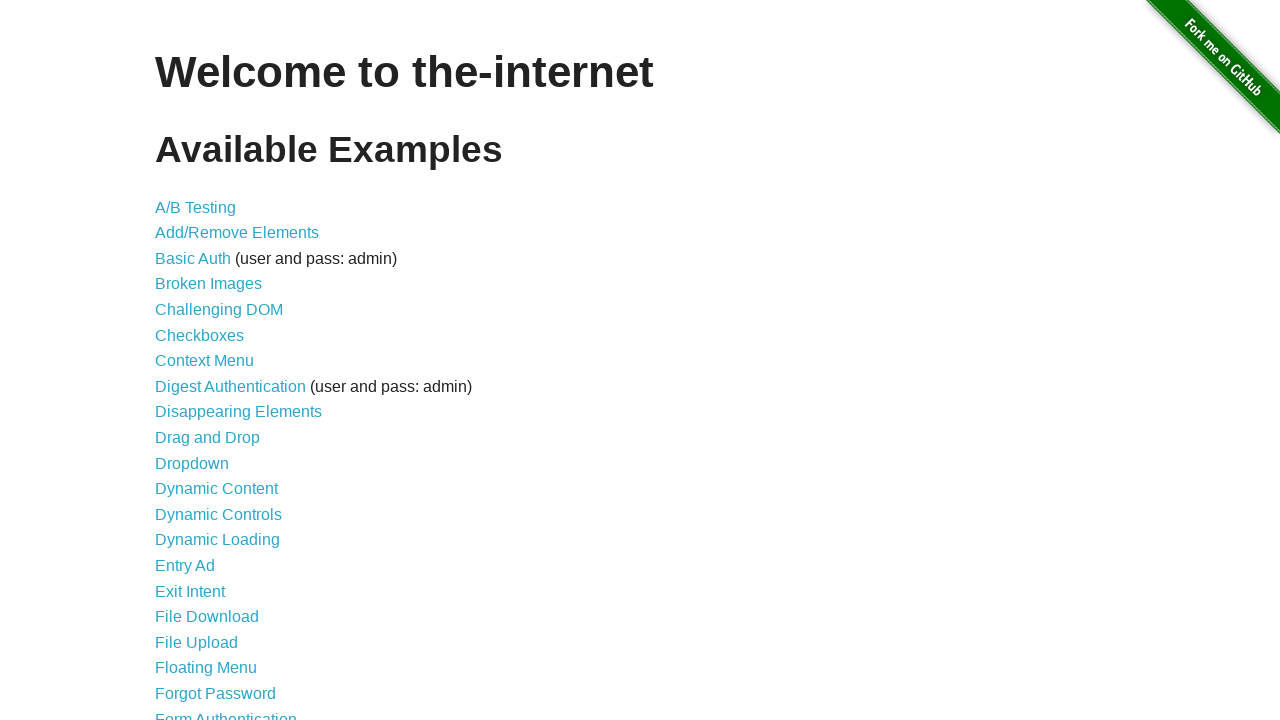

Displayed growl notification with title 'GET' and message '/'
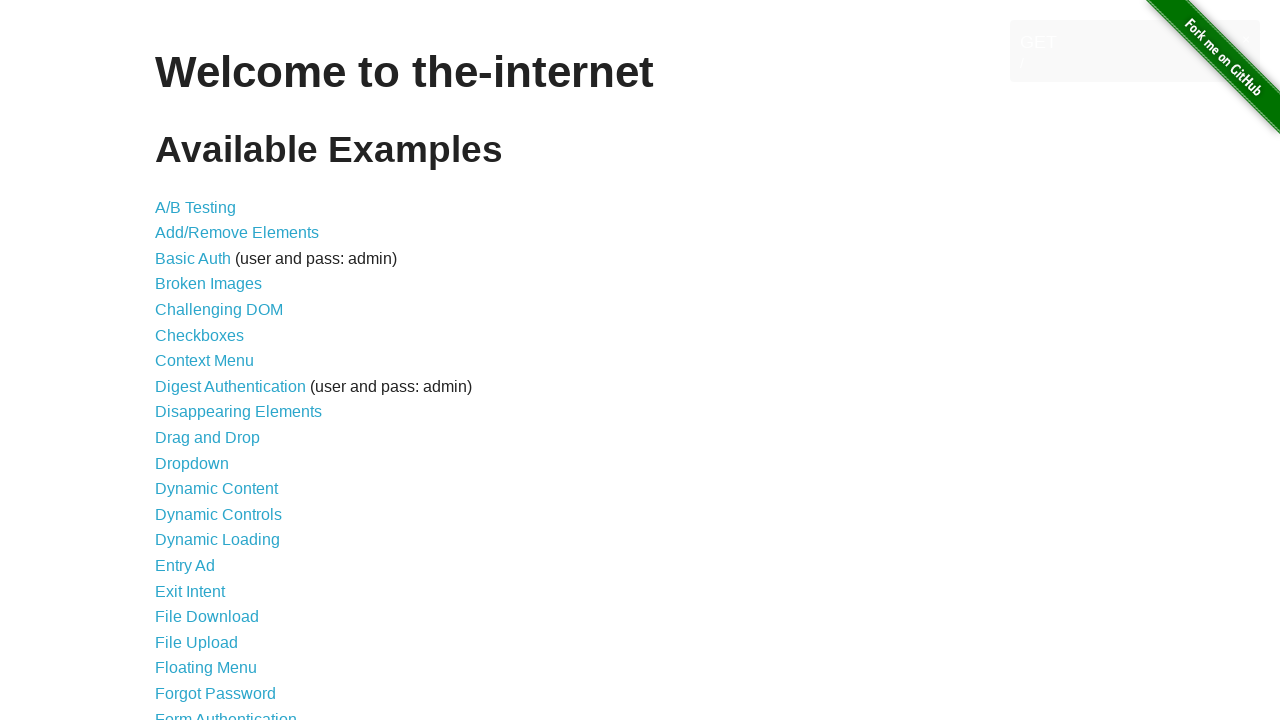

Growl notification message element became visible on the page
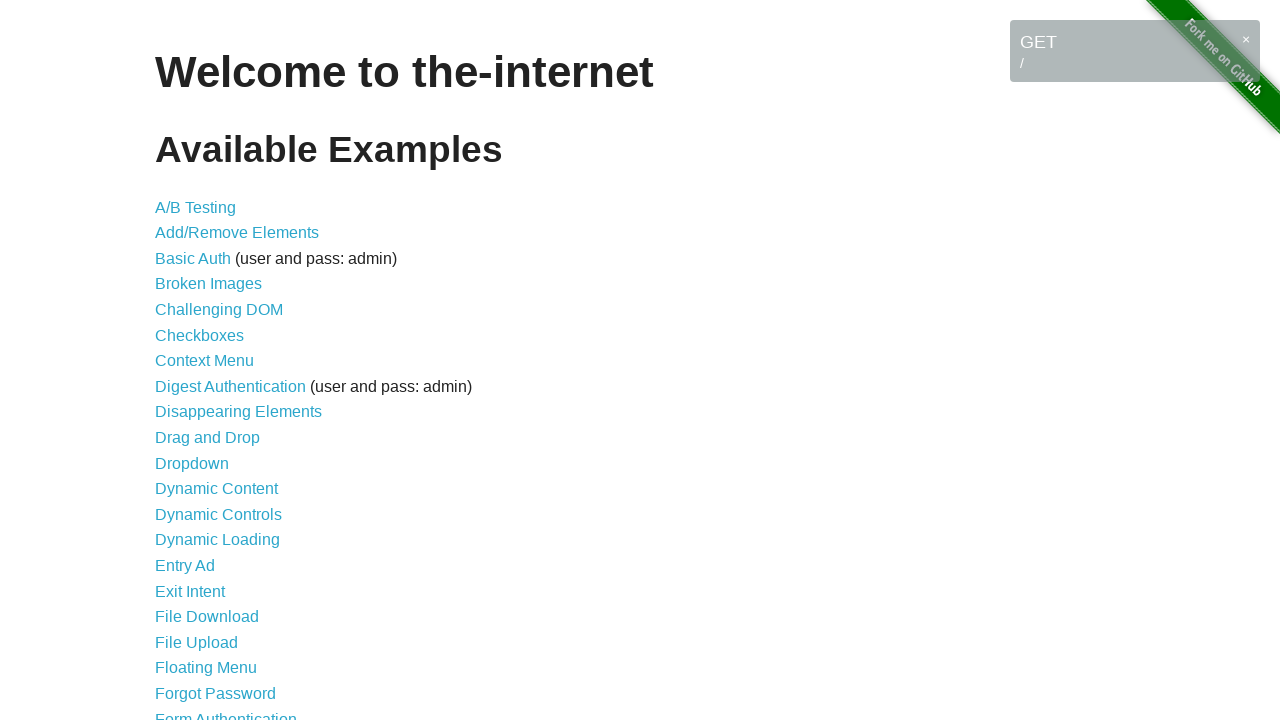

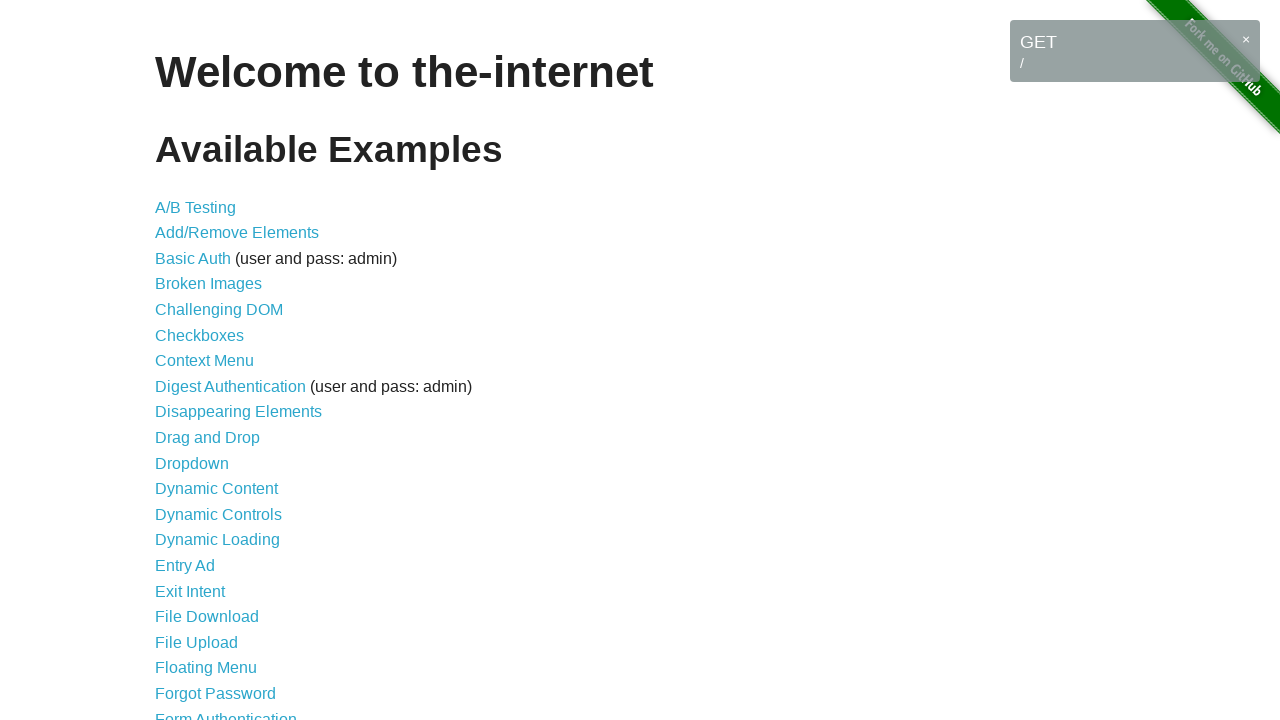